Navigates to OrangeHRM demo site and verifies the page title is loaded correctly

Starting URL: https://opensource-demo.orangehrmlive.com/

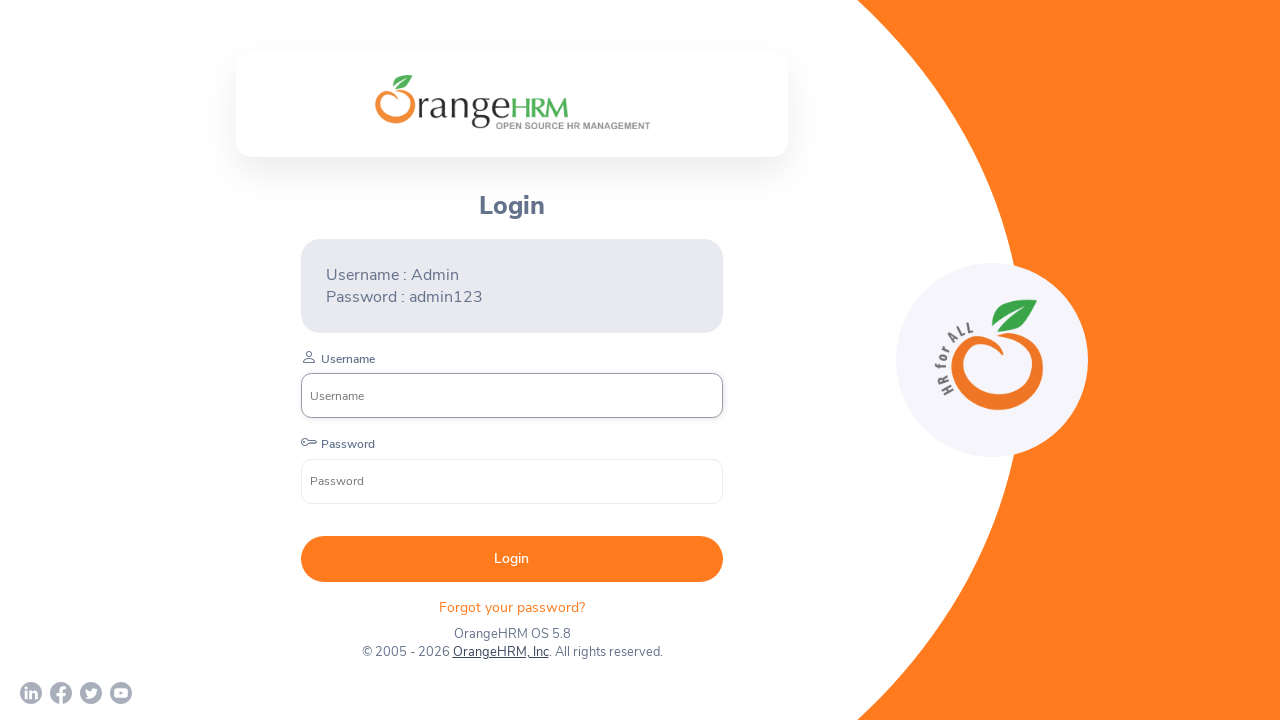

Waited for page to reach domcontentloaded state
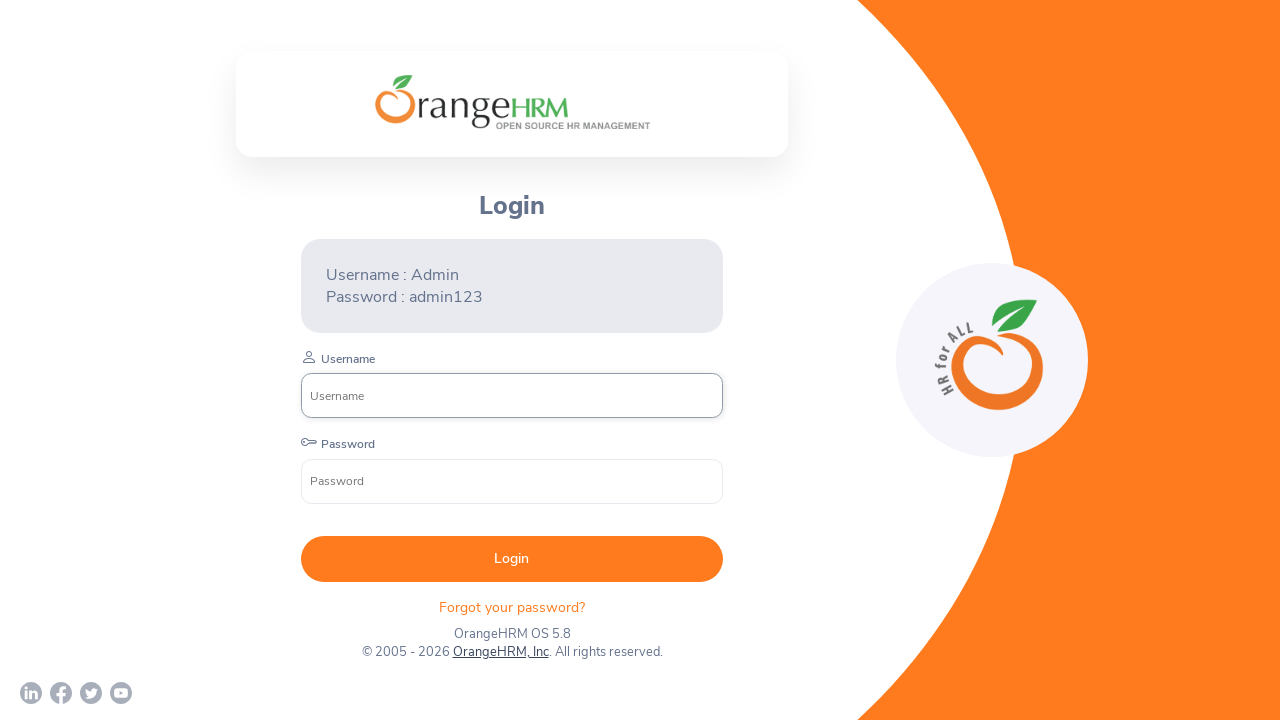

Retrieved page title
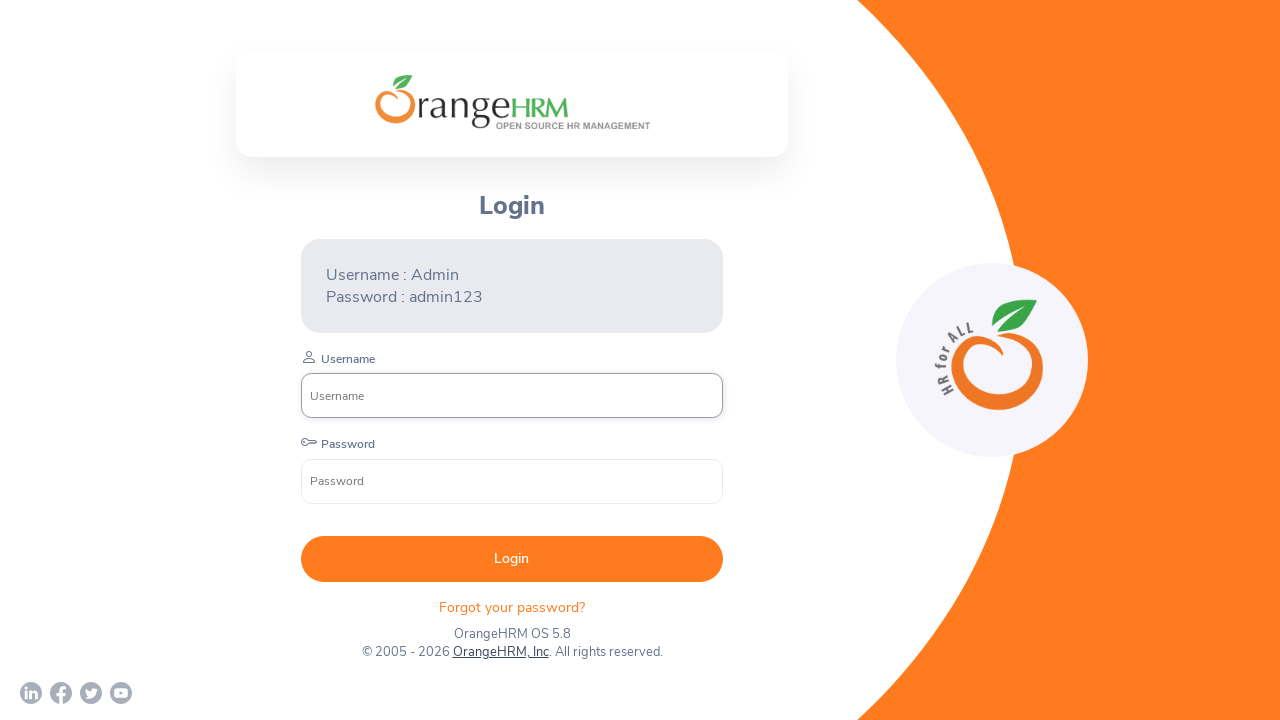

Verified page title contains 'OrangeHRM'
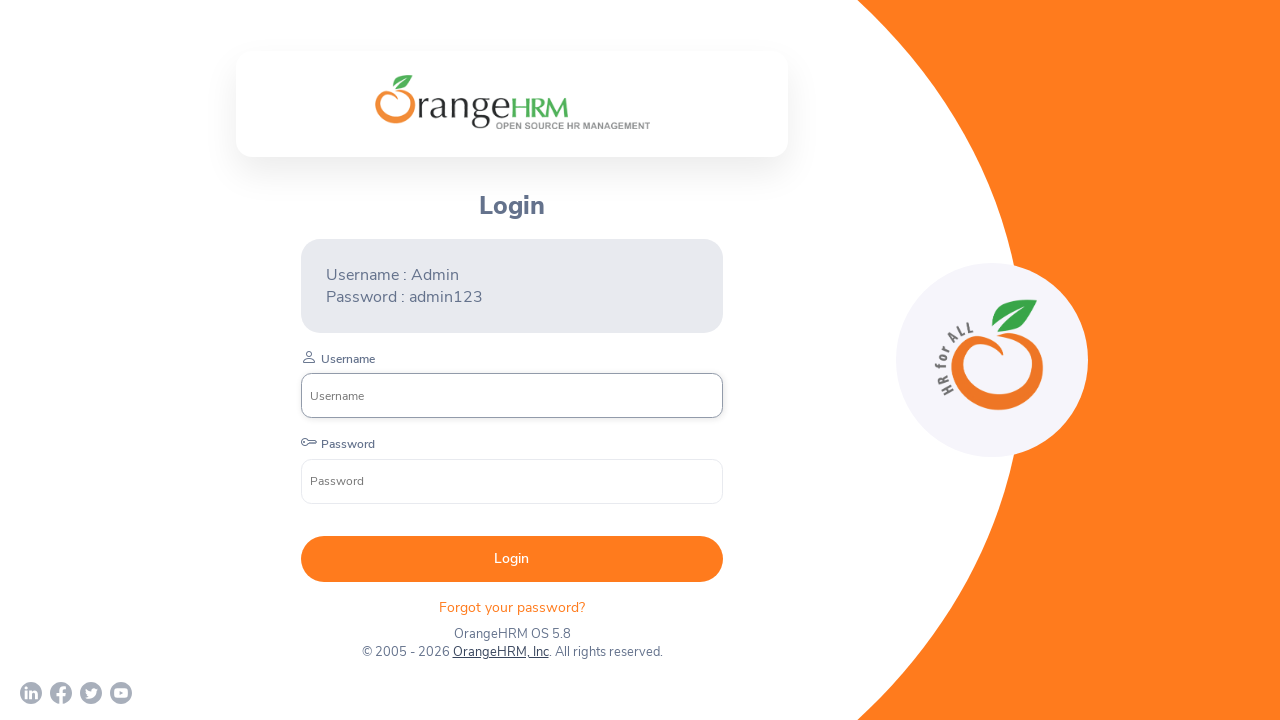

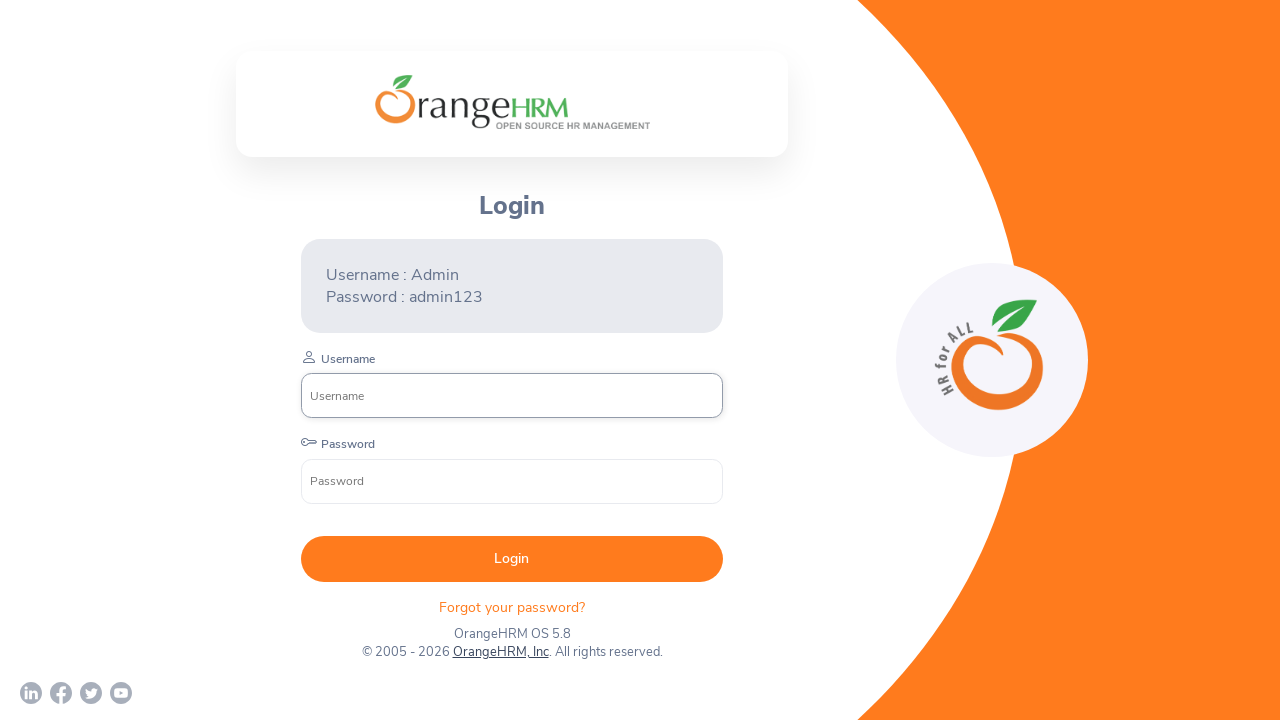